Tests JavaScript prompt dialog by clicking the JS Prompt button, entering text, accepting it, and verifying the entered text is displayed

Starting URL: http://practice.cydeo.com/javascript_alerts

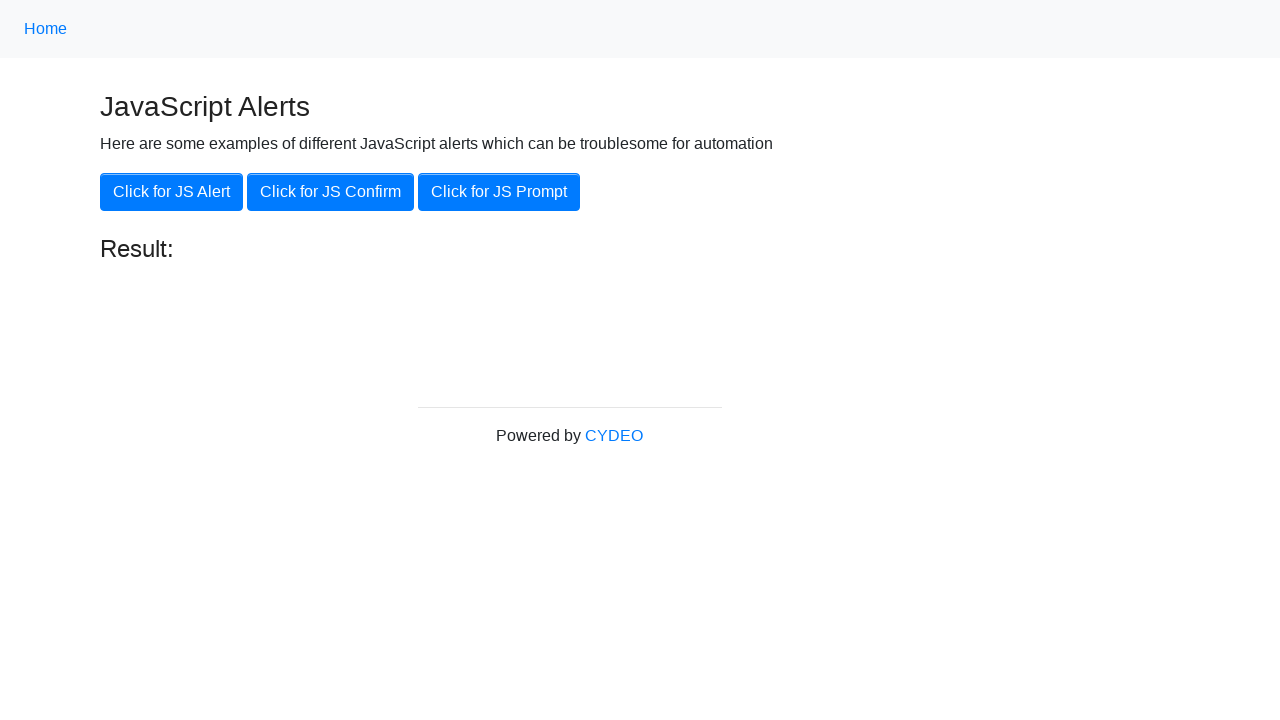

Set up dialog handler to accept prompt with 'hello'
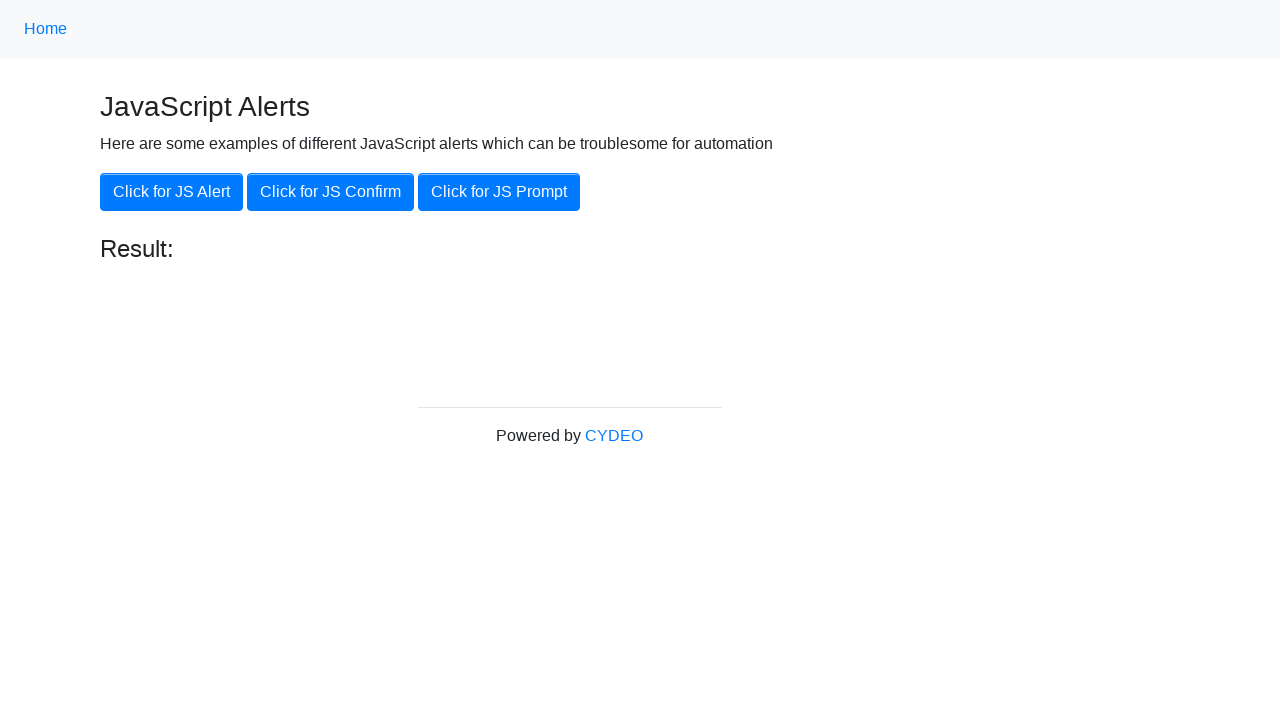

Clicked JS Prompt button to trigger prompt dialog at (499, 192) on xpath=//button[@onclick='jsPrompt()']
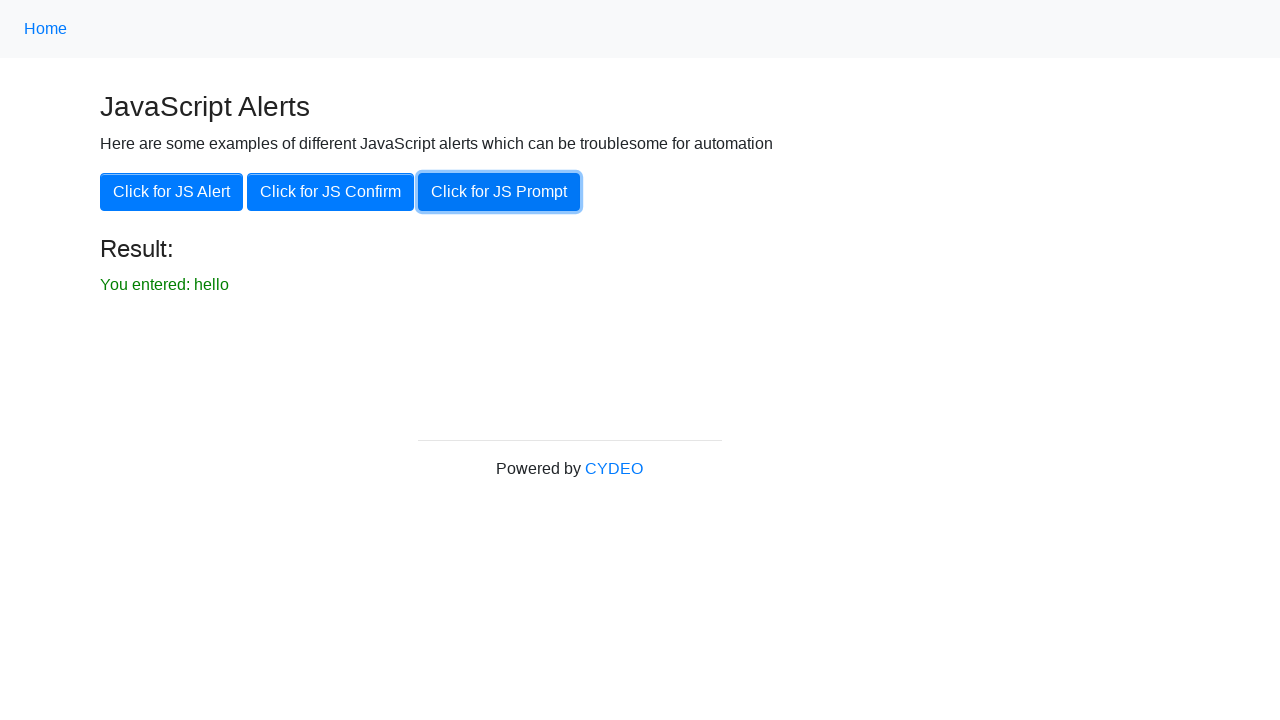

Located result element containing entered text
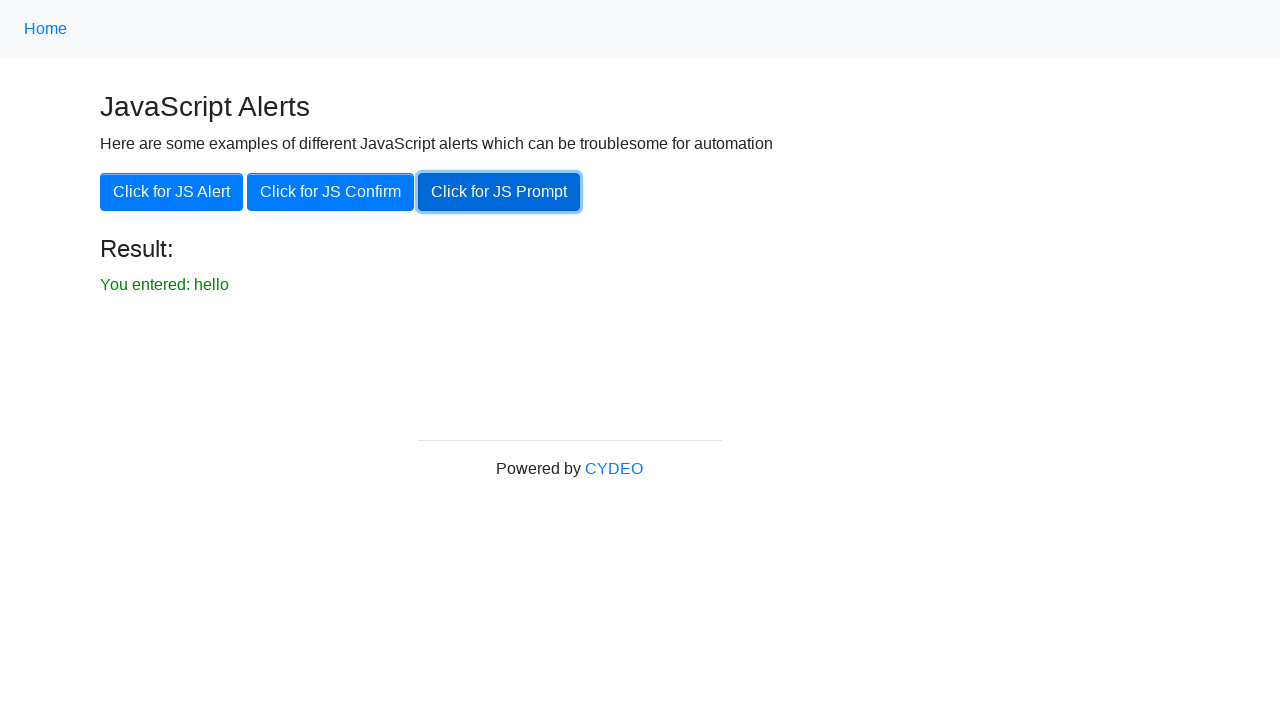

Verified result text matches 'You entered: hello'
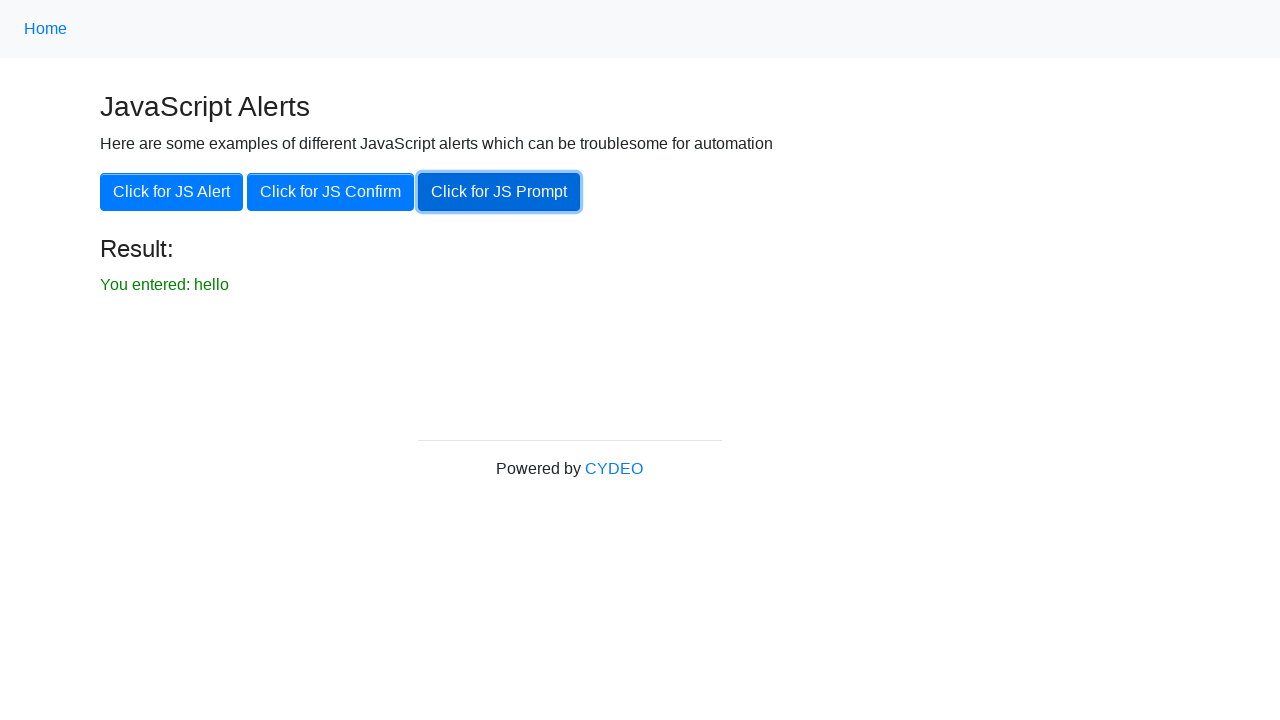

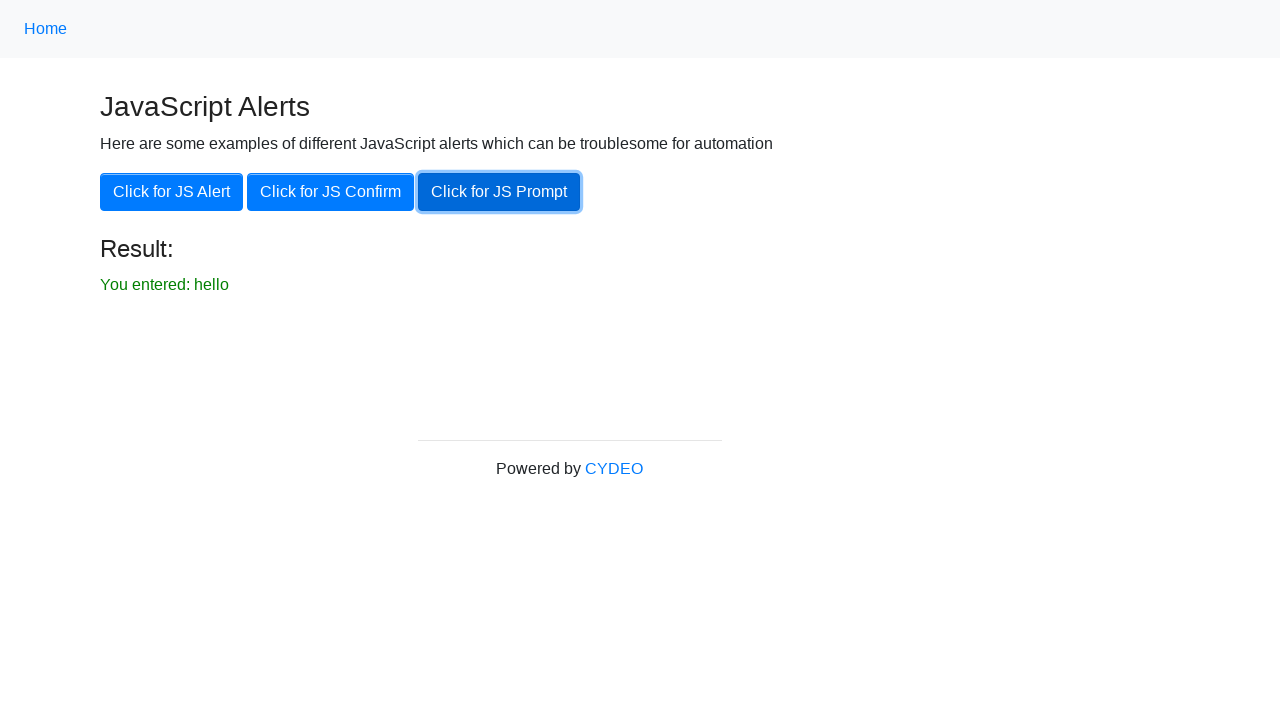